Tests drag and drop functionality on jQuery UI's droppable demo page by dragging an element onto a drop target within an iframe

Starting URL: https://jqueryui.com/droppable/

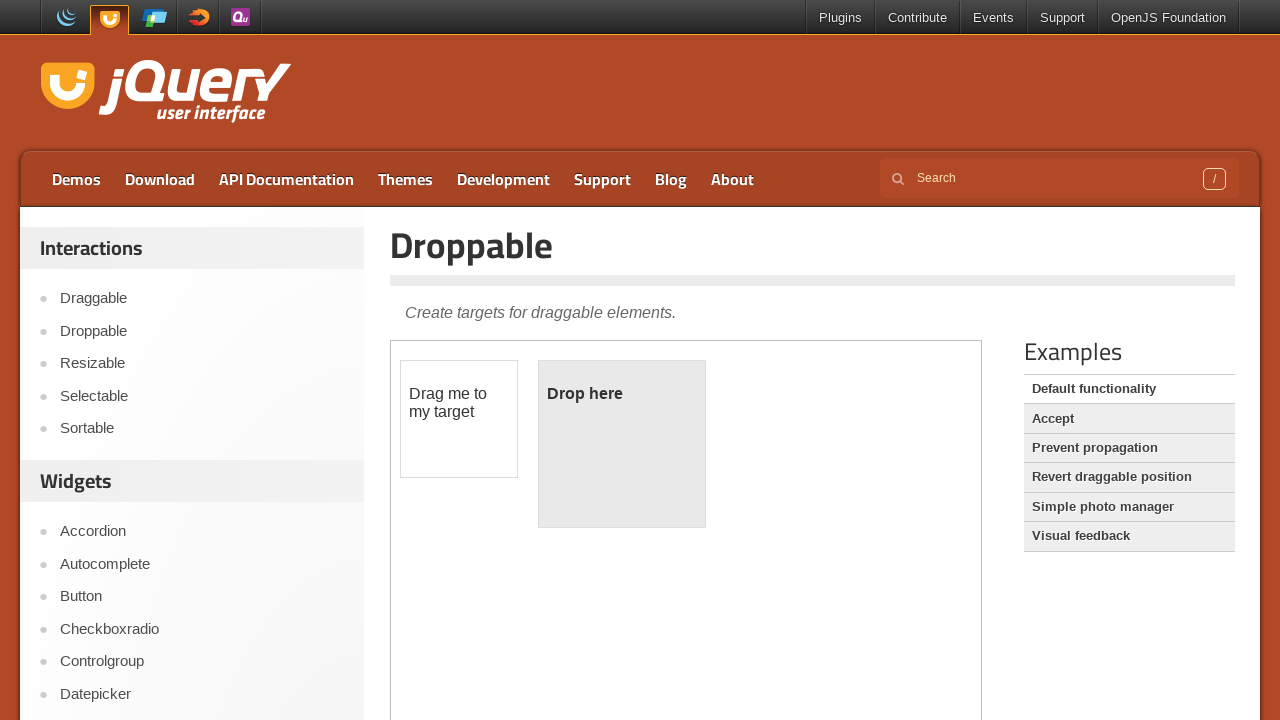

Located demo iframe containing drag and drop elements
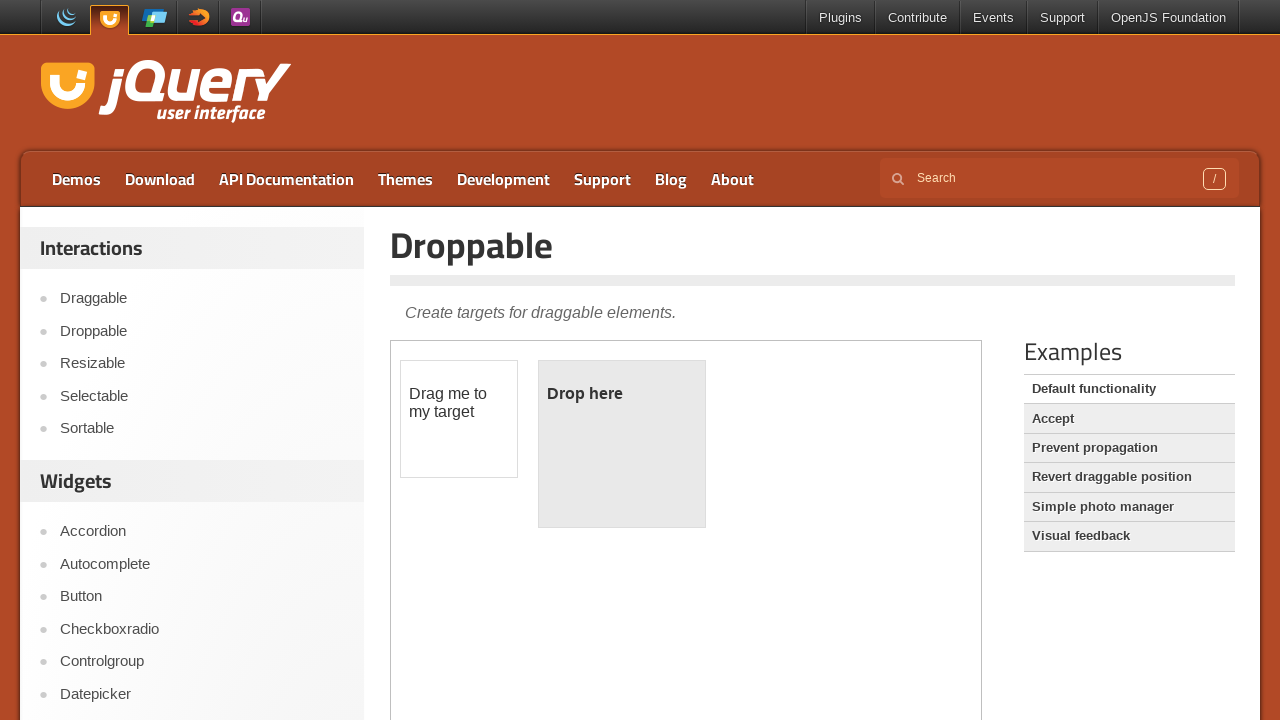

Located draggable element with id 'draggable'
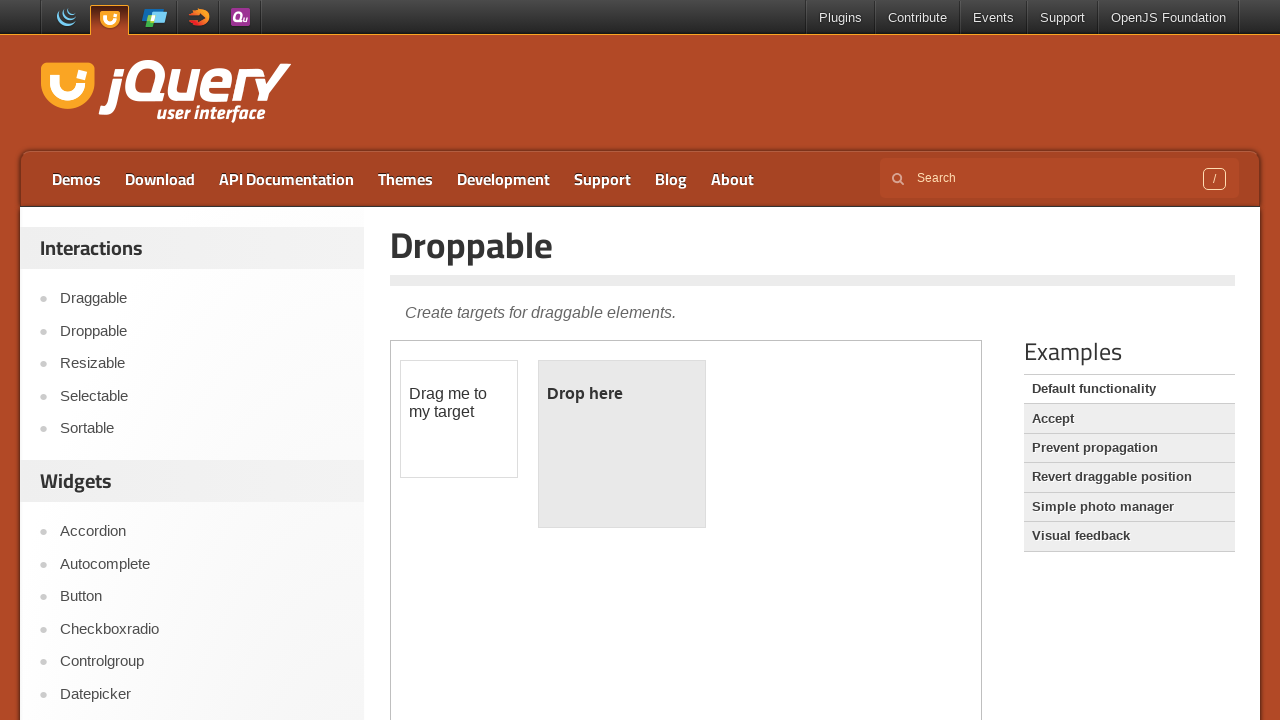

Located droppable element with id 'droppable'
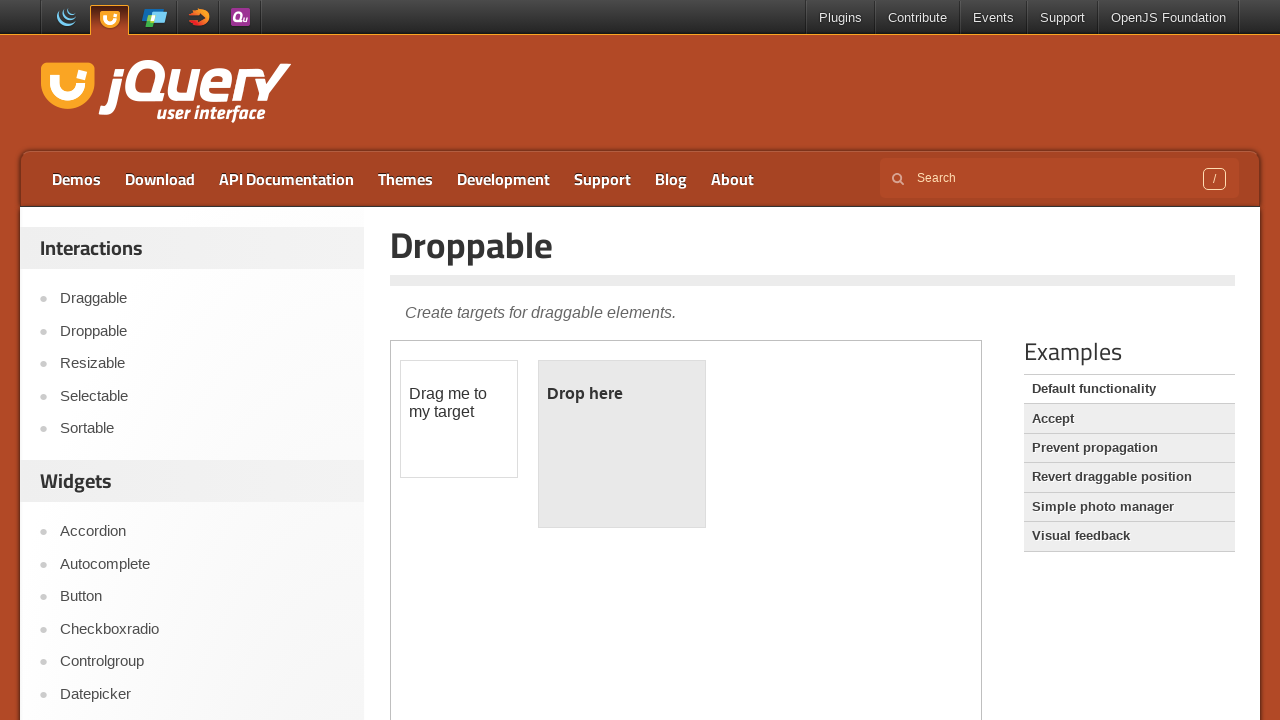

Dragged element onto drop target at (622, 444)
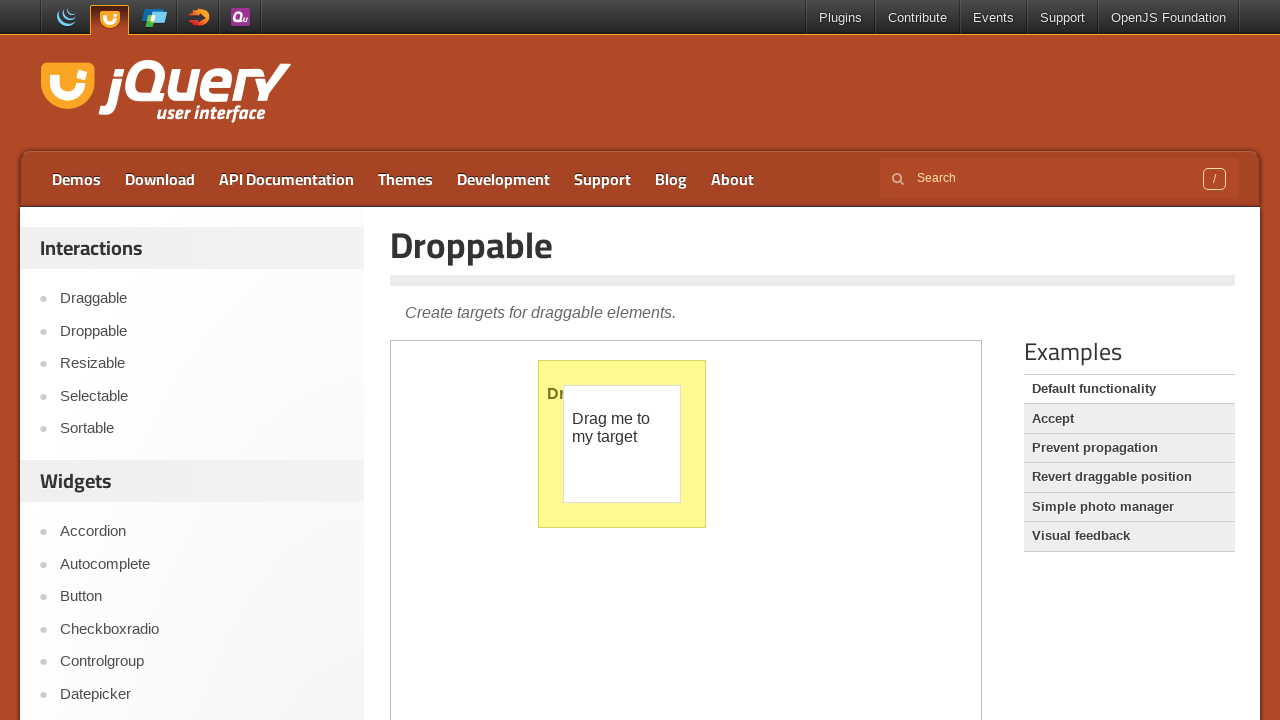

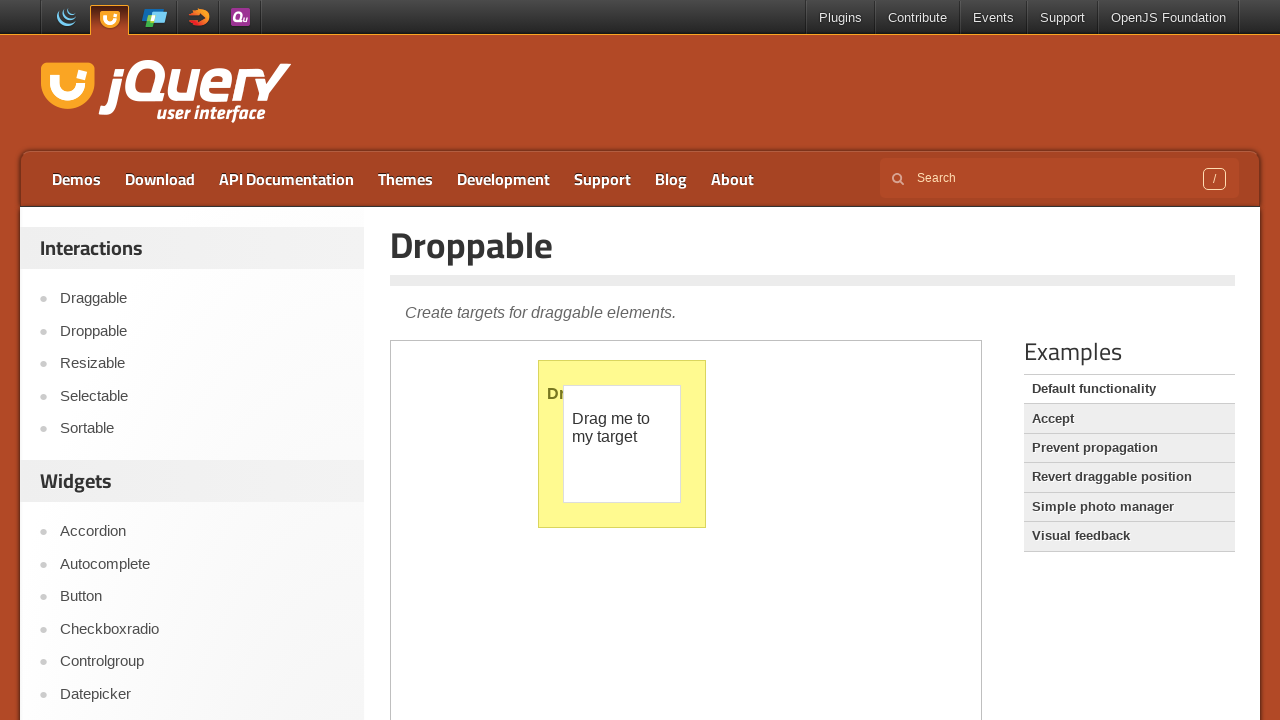